Tests pressing the SPACE key by finding an input element, sending the space key to it, and verifying the result text displays "You entered: SPACE"

Starting URL: http://the-internet.herokuapp.com/key_presses

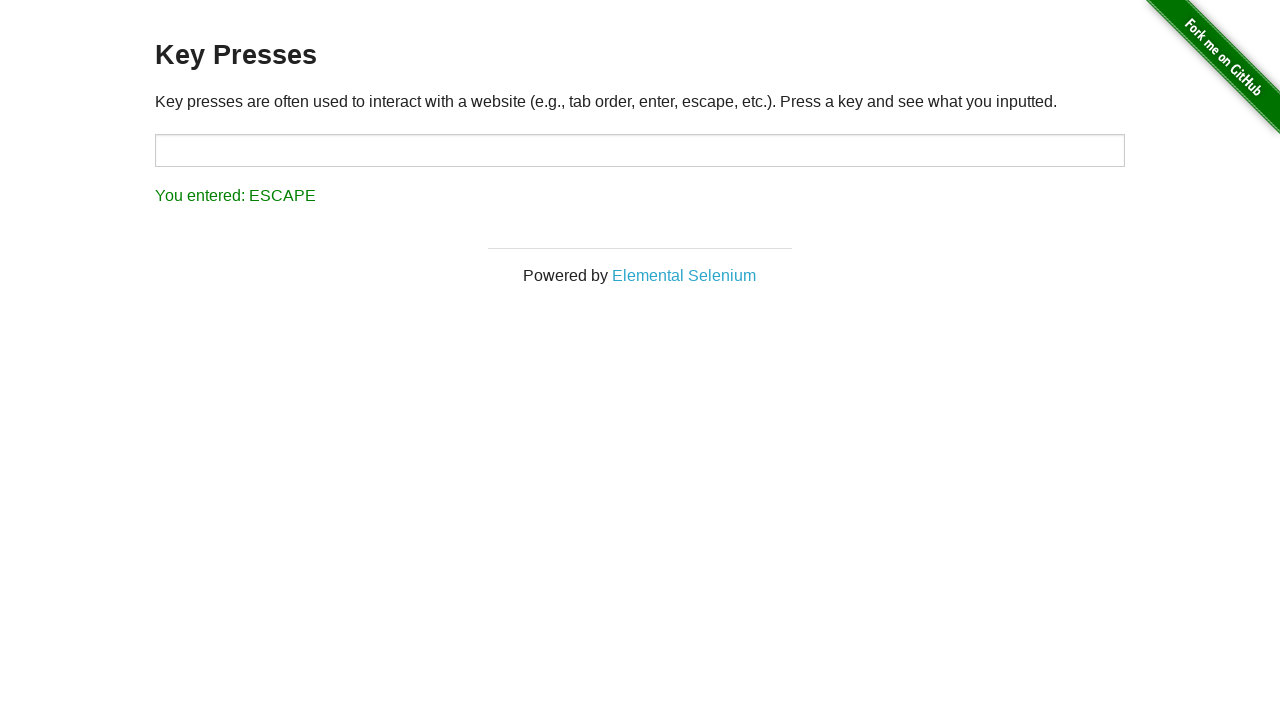

Pressed SPACE key on target input element on #target
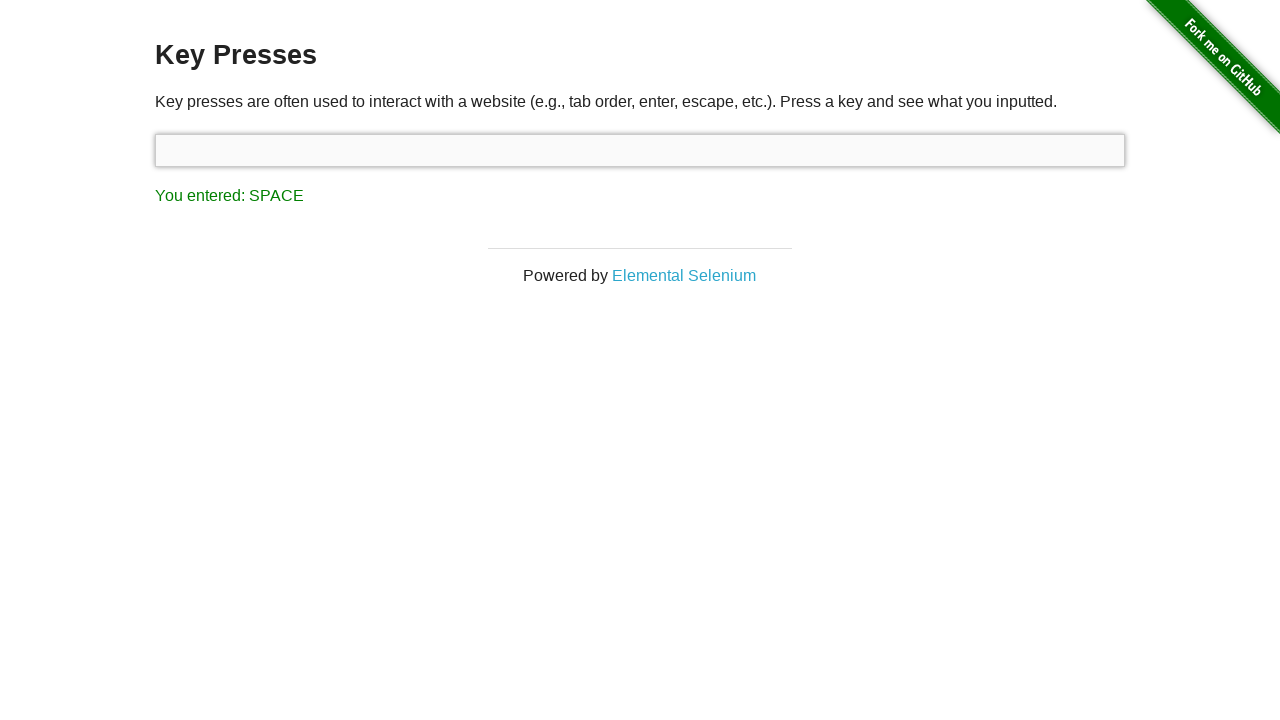

Result element appeared on page
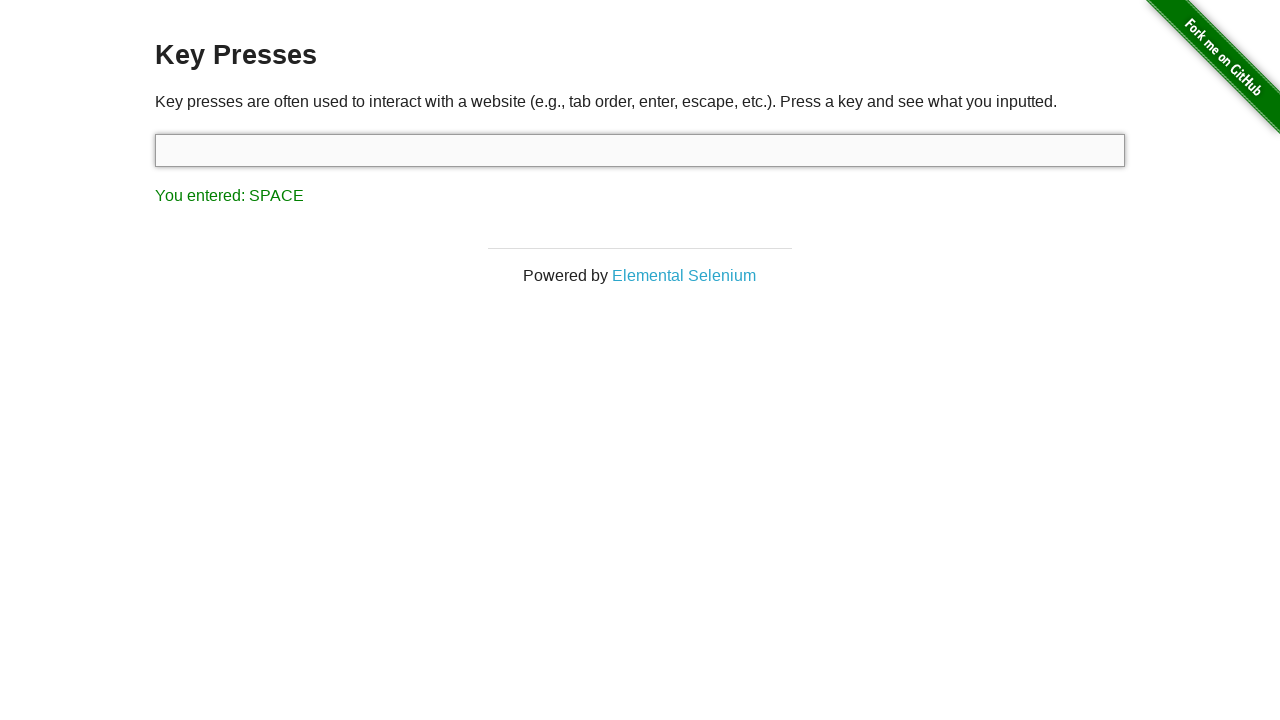

Retrieved result text content
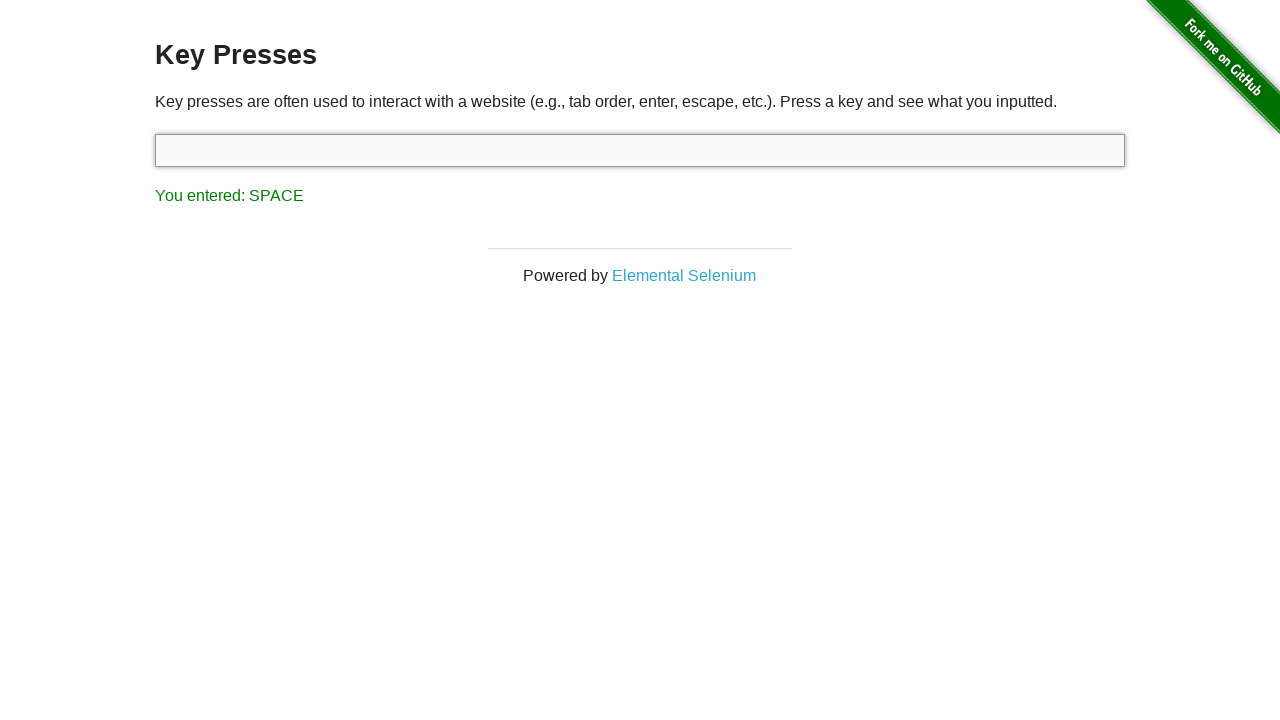

Verified result text equals 'You entered: SPACE'
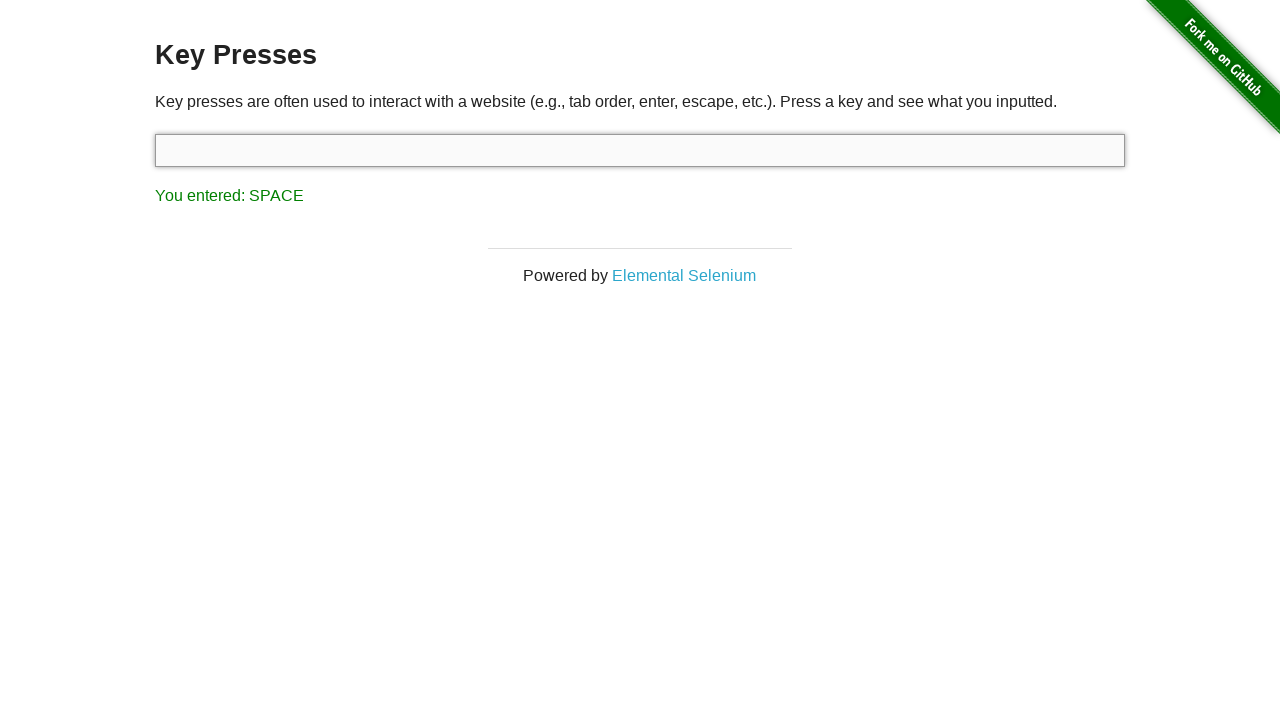

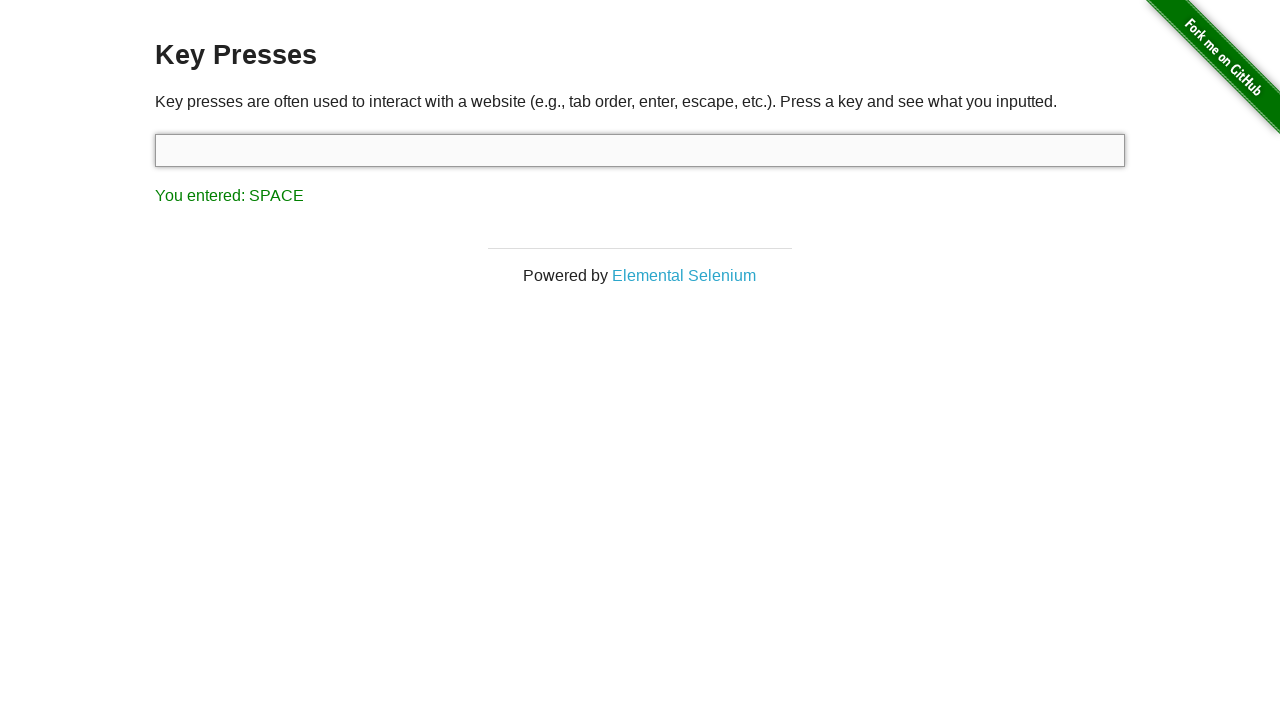